Tests text input manipulation by entering a full name in the first name field and then using backspace key presses to remove the surname portion.

Starting URL: https://grotechminds.com/registration/

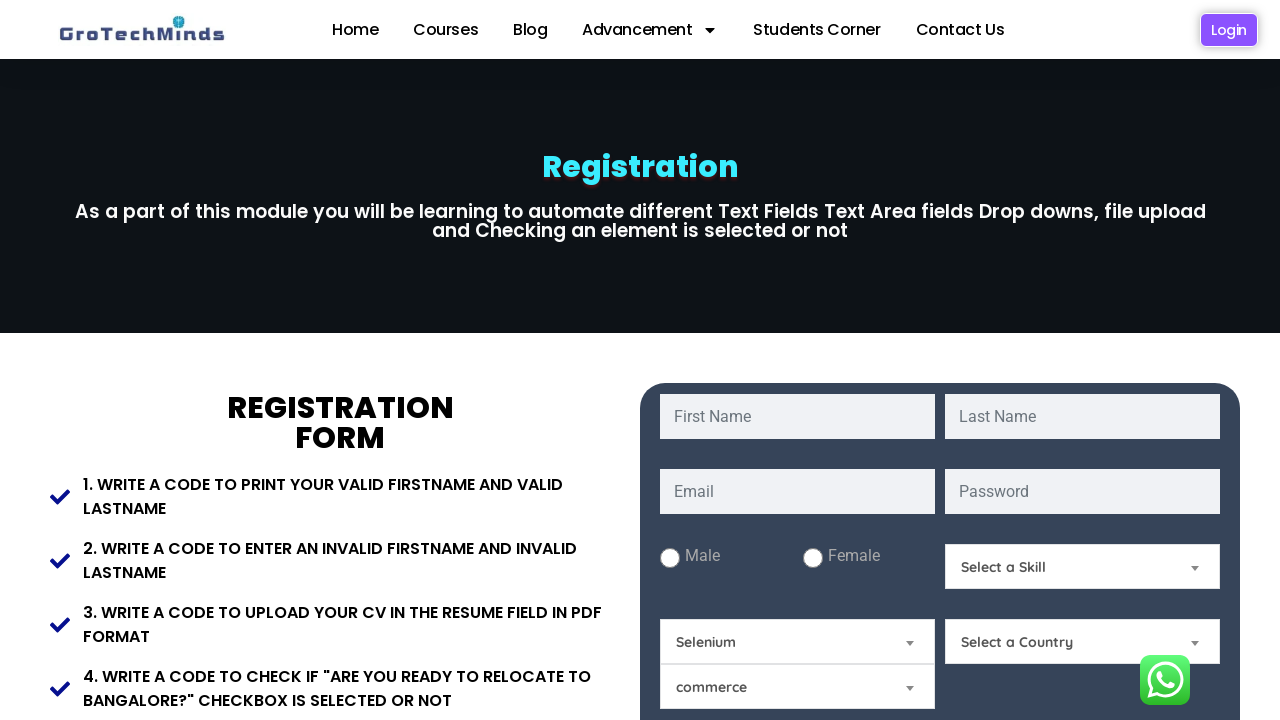

Filled first name field with 'Manish Kumar Tiwari' on #fname
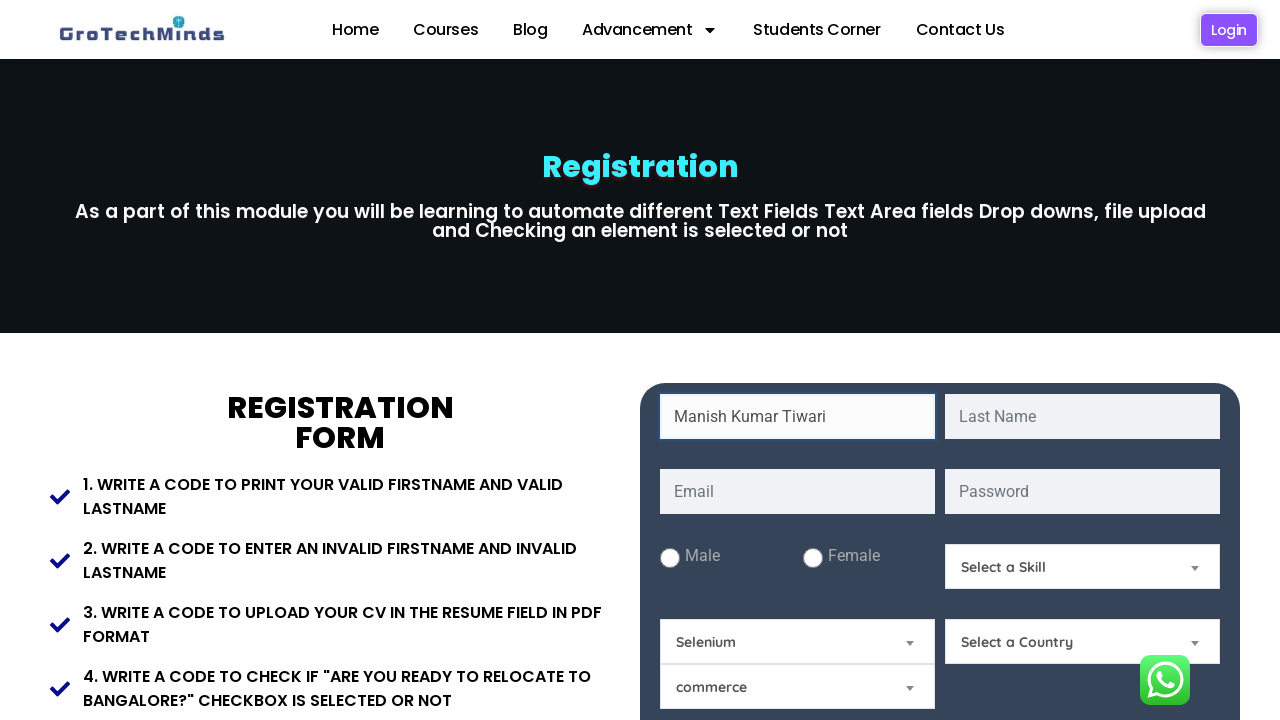

Pressed Backspace key to remove surname characters on #fname
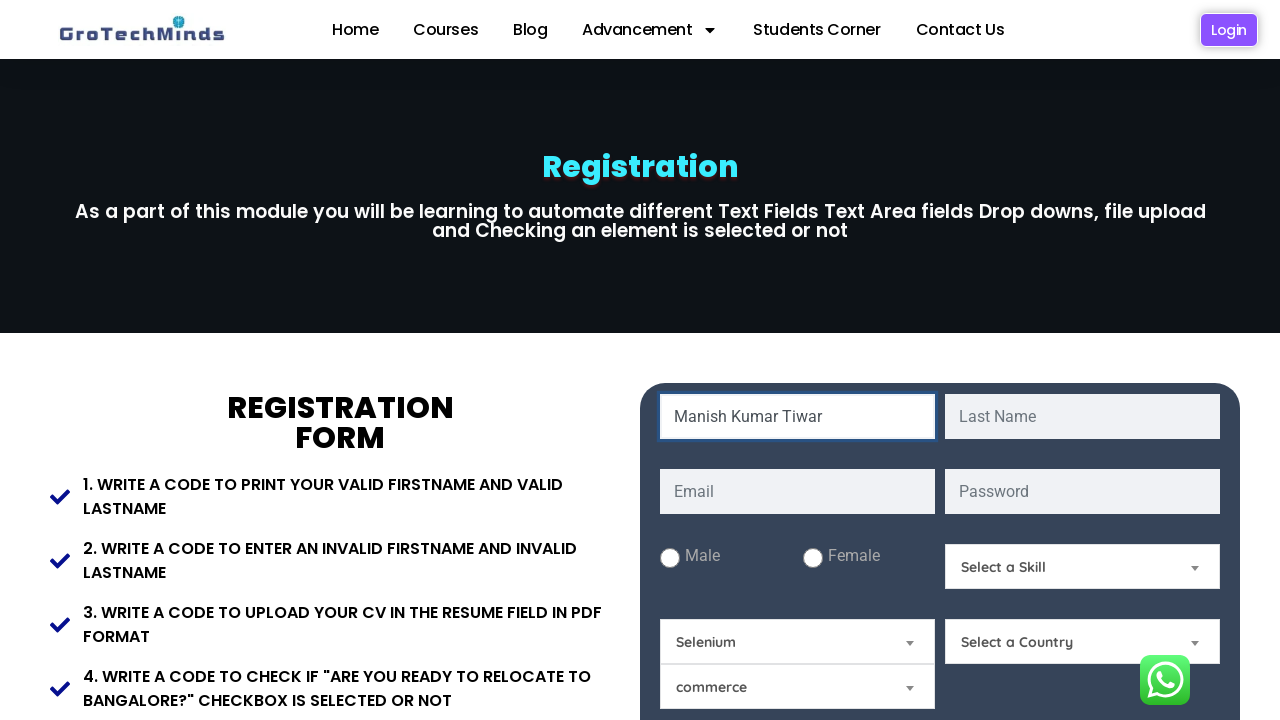

Pressed Backspace key to remove surname characters on #fname
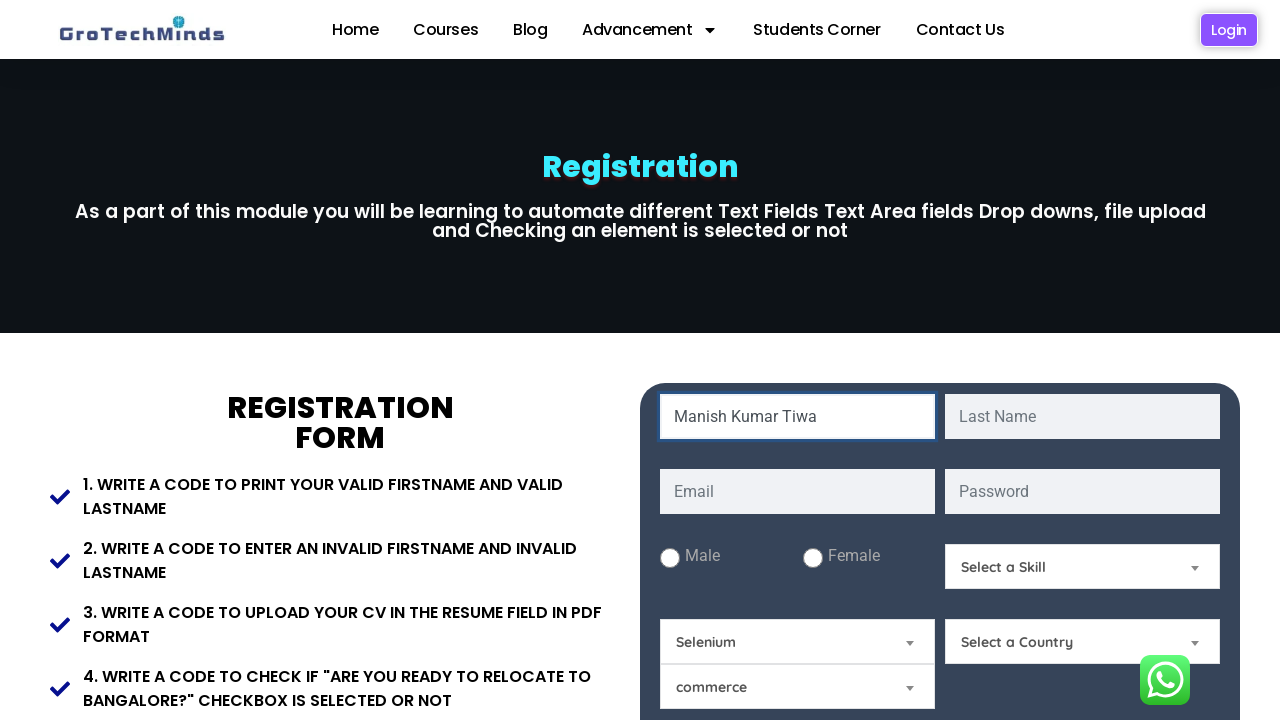

Pressed Backspace key to remove surname characters on #fname
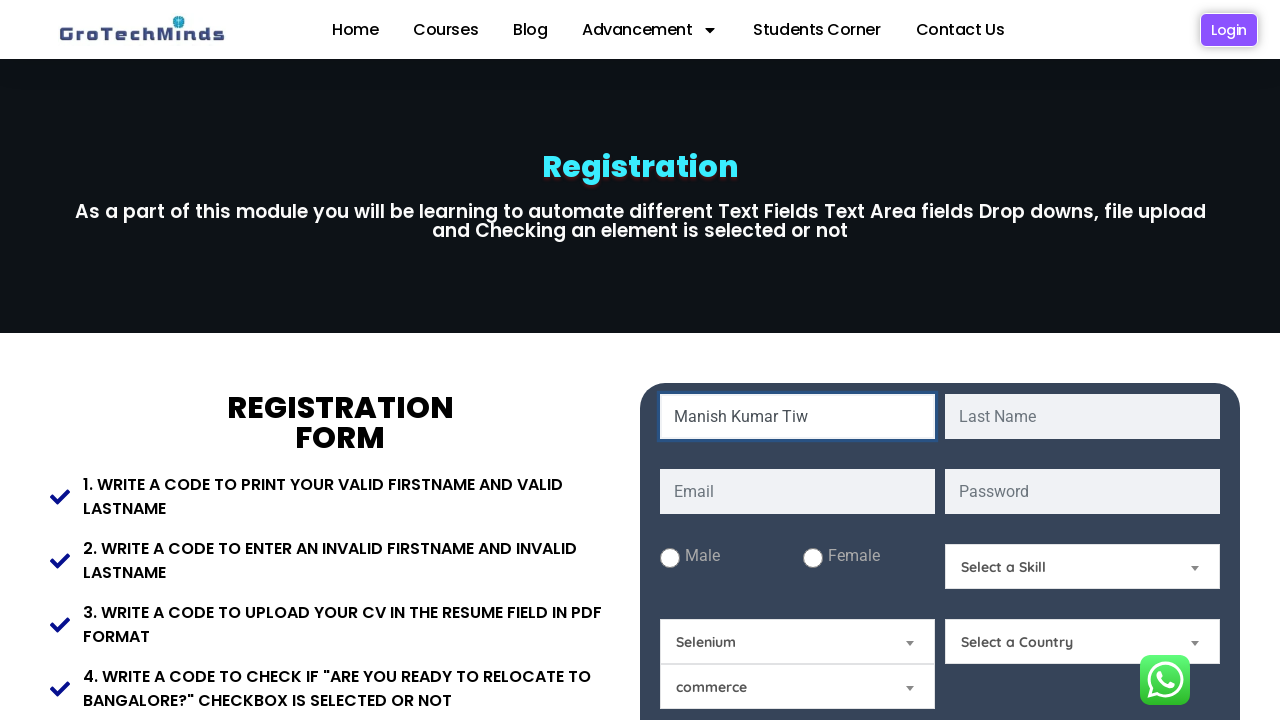

Pressed Backspace key to remove surname characters on #fname
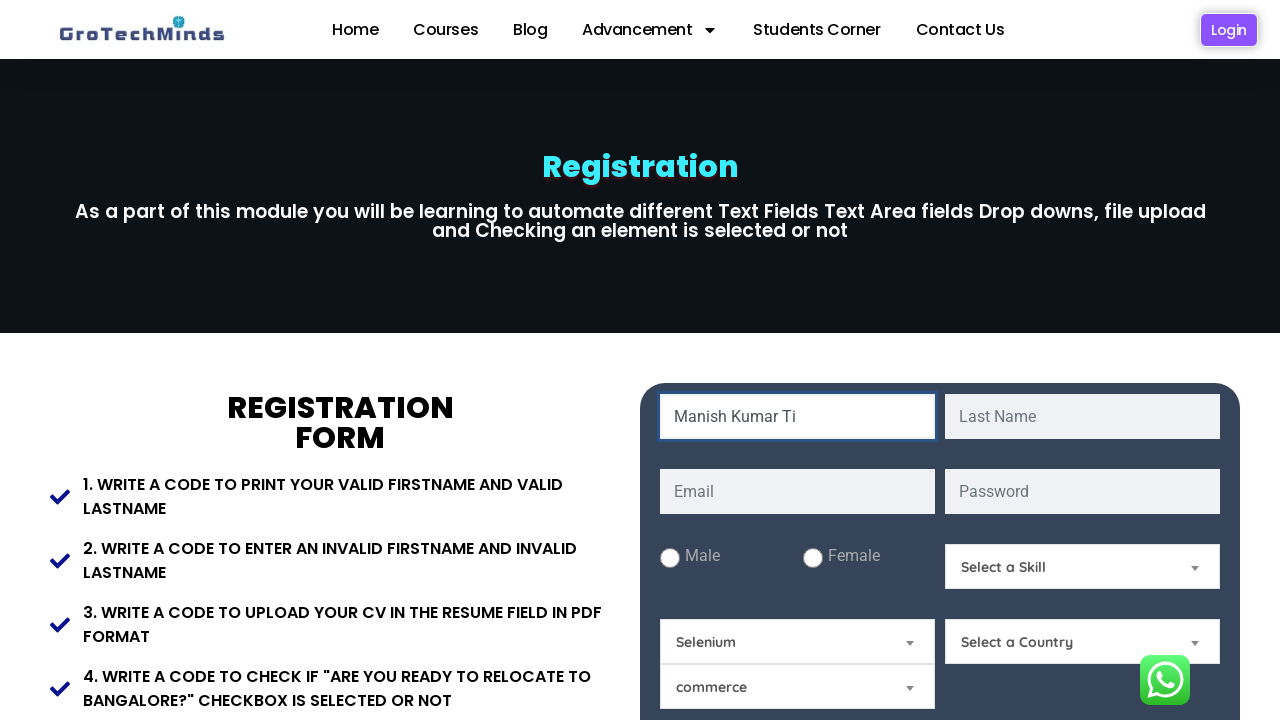

Pressed Backspace key to remove surname characters on #fname
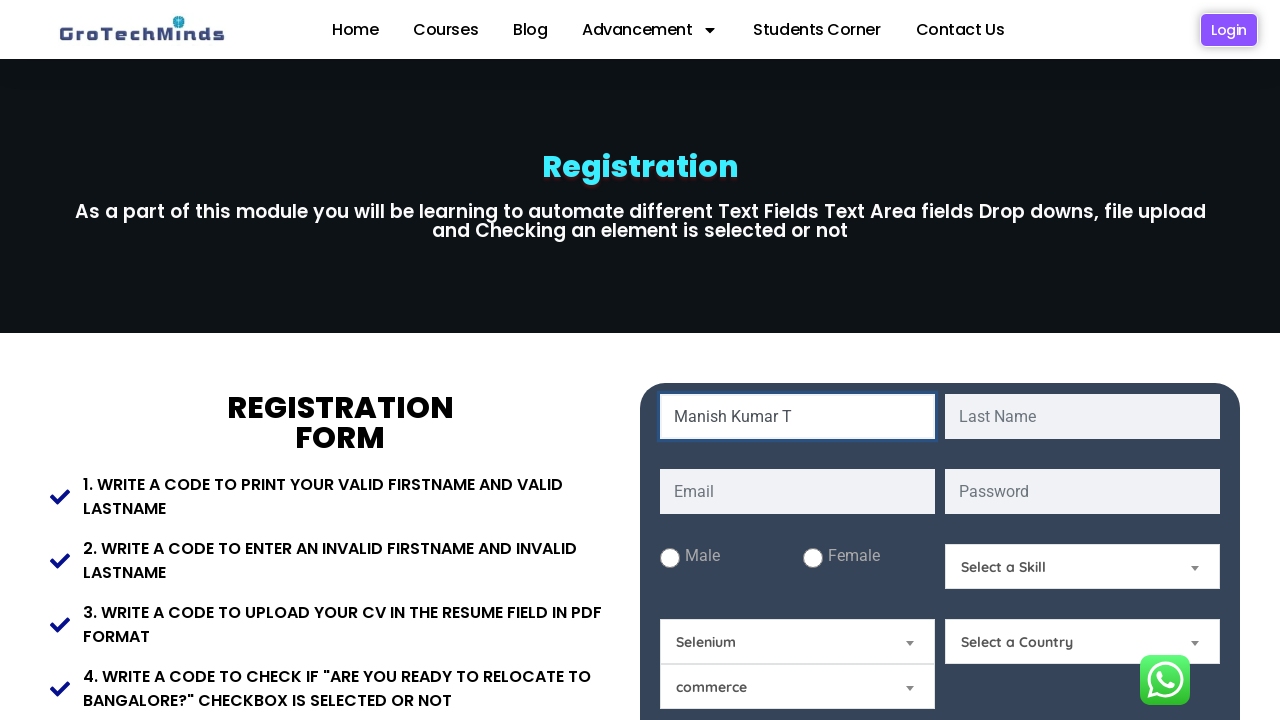

Pressed Backspace key to remove surname characters on #fname
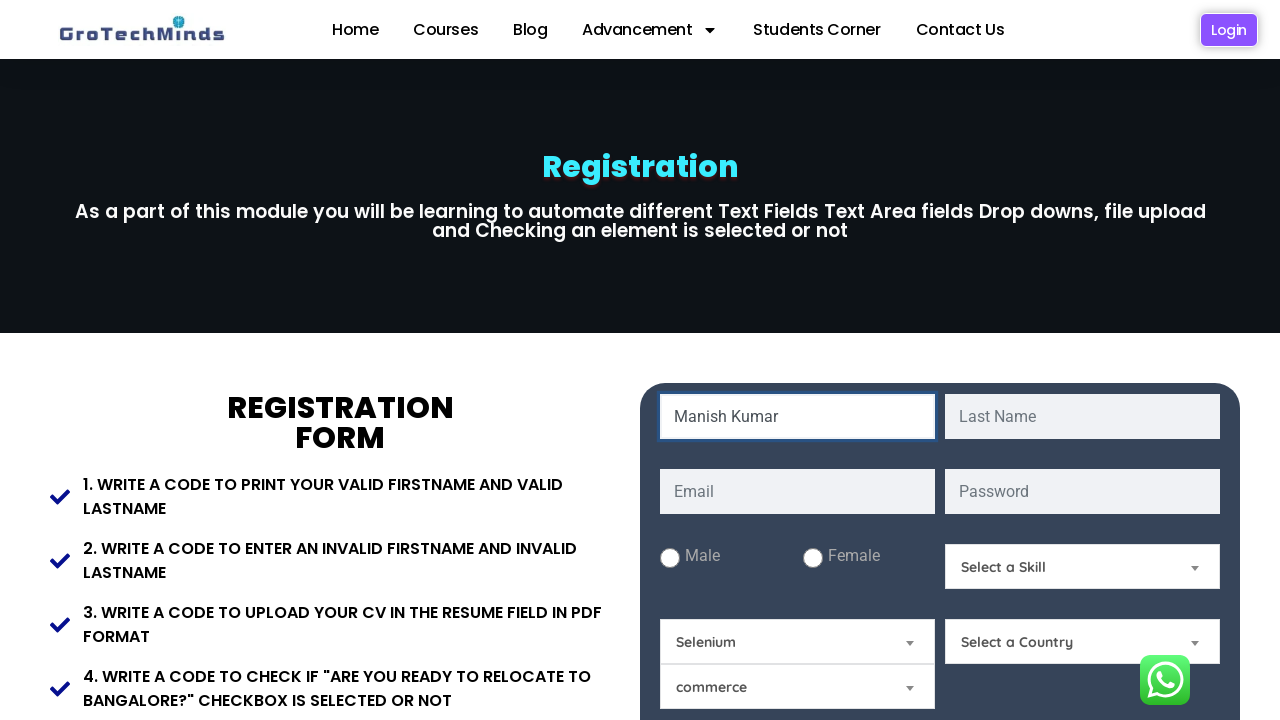

Pressed Backspace key to remove surname characters on #fname
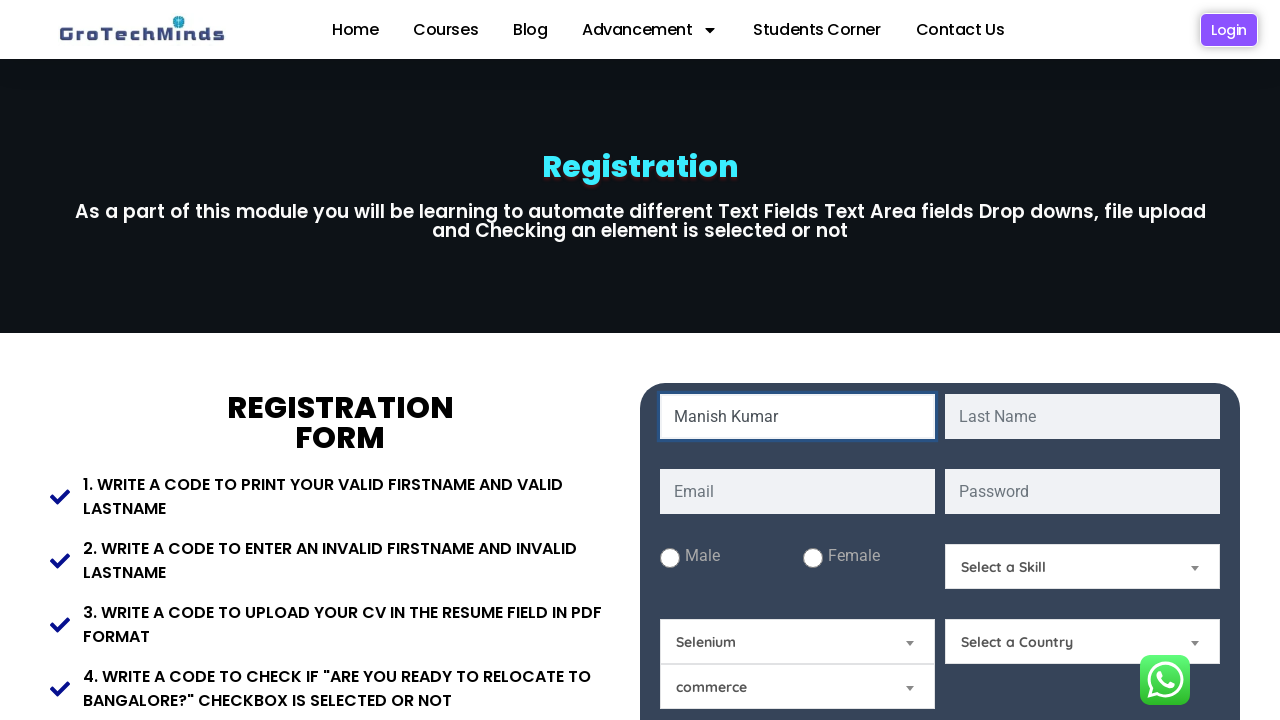

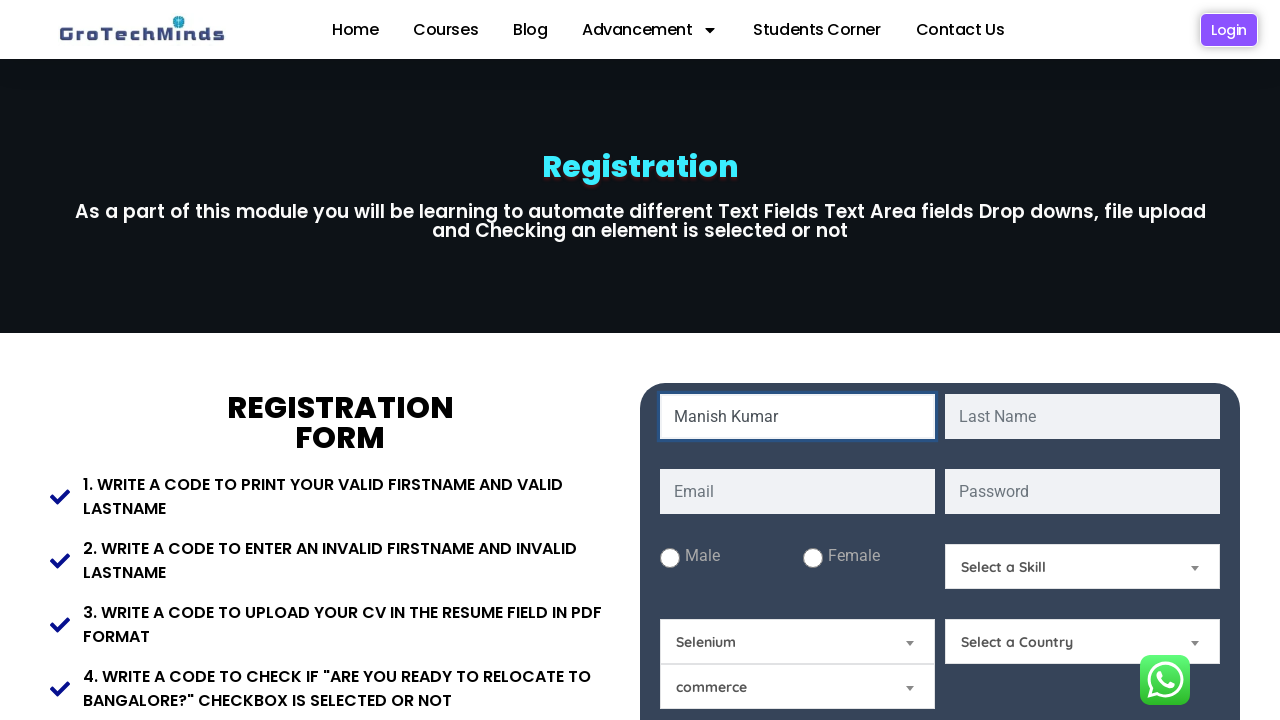